Tests navigation from the Playwright homepage by clicking the "Get started" link and verifying the Installation heading is visible

Starting URL: https://playwright.dev/

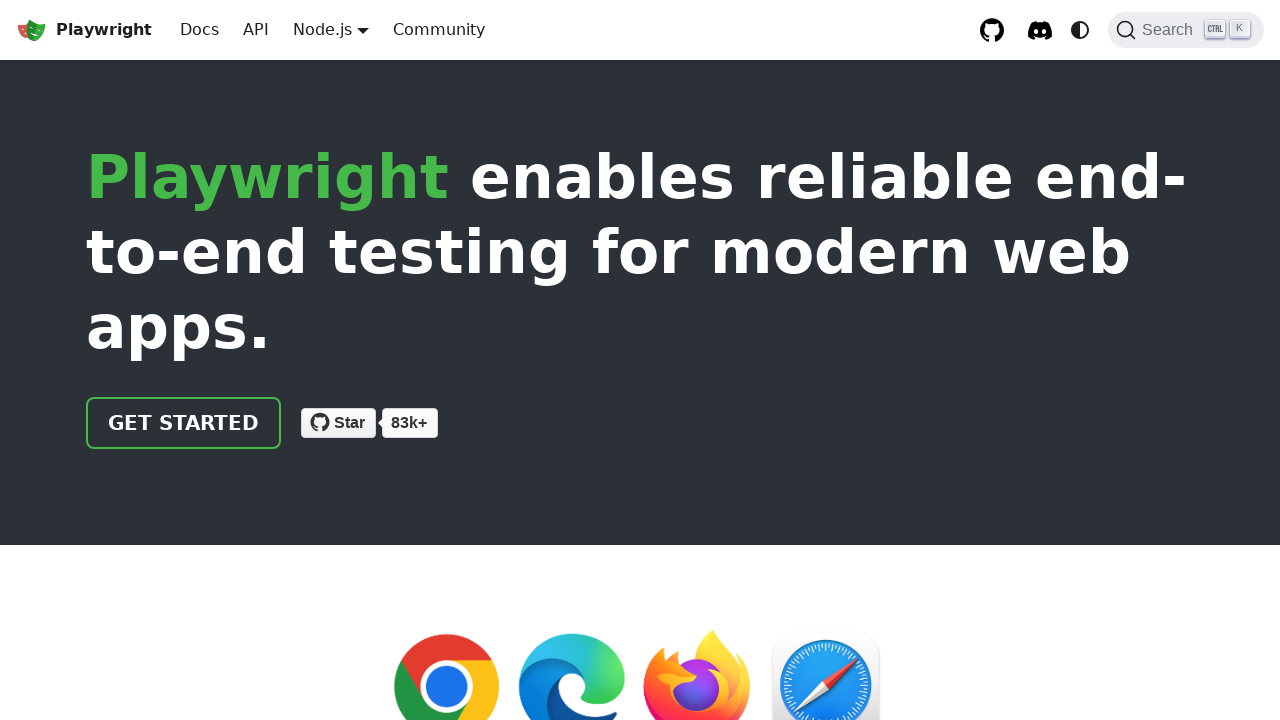

Clicked 'Get started' link on Playwright homepage at (184, 423) on internal:role=link[name="Get started"i]
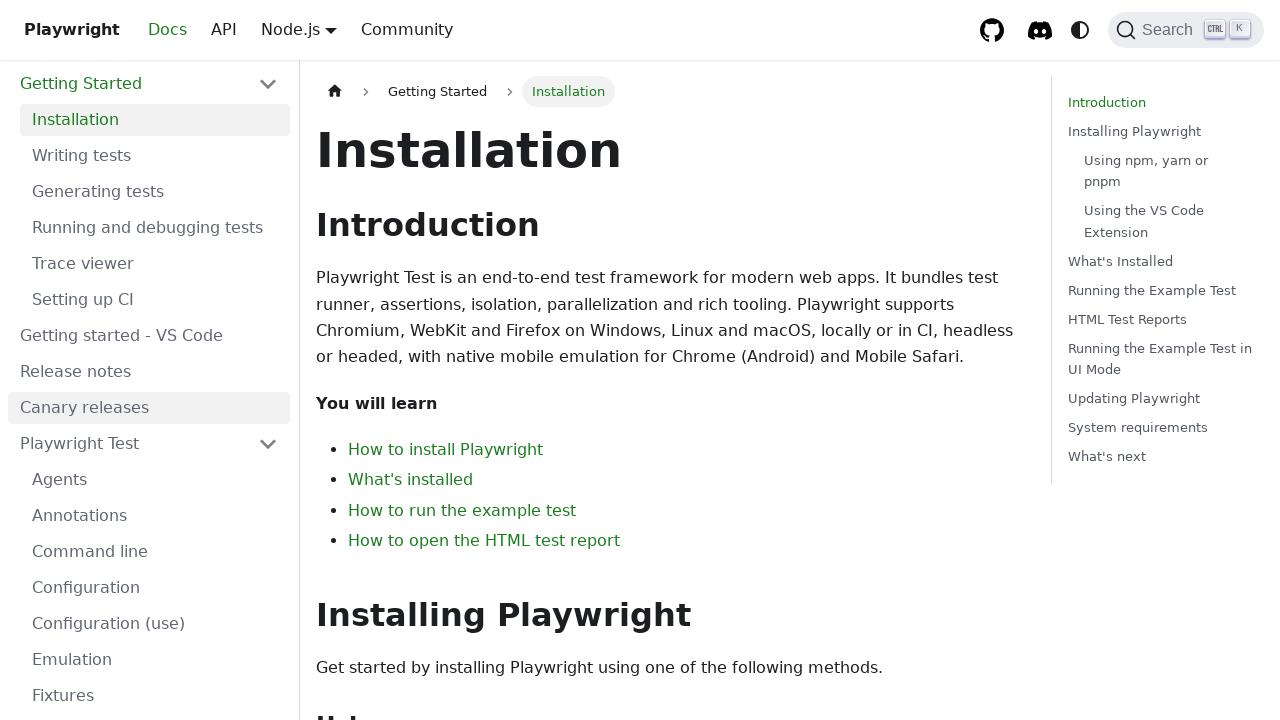

Verified Installation heading is visible
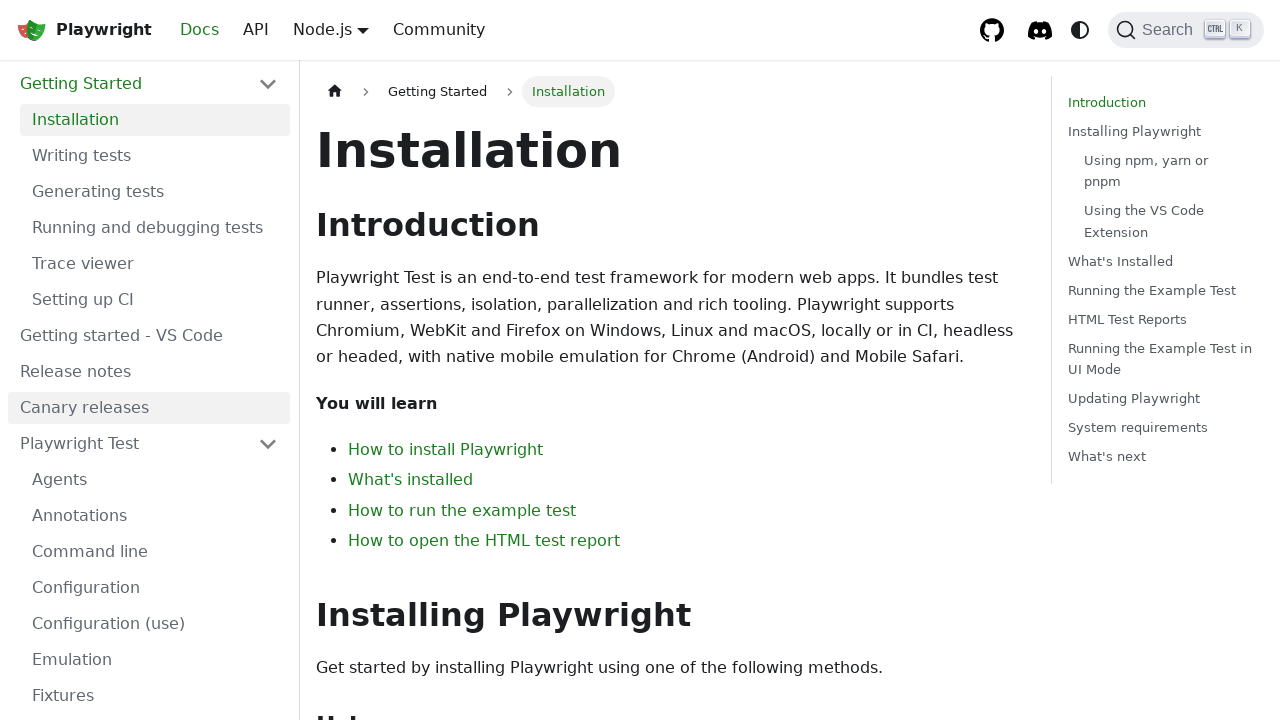

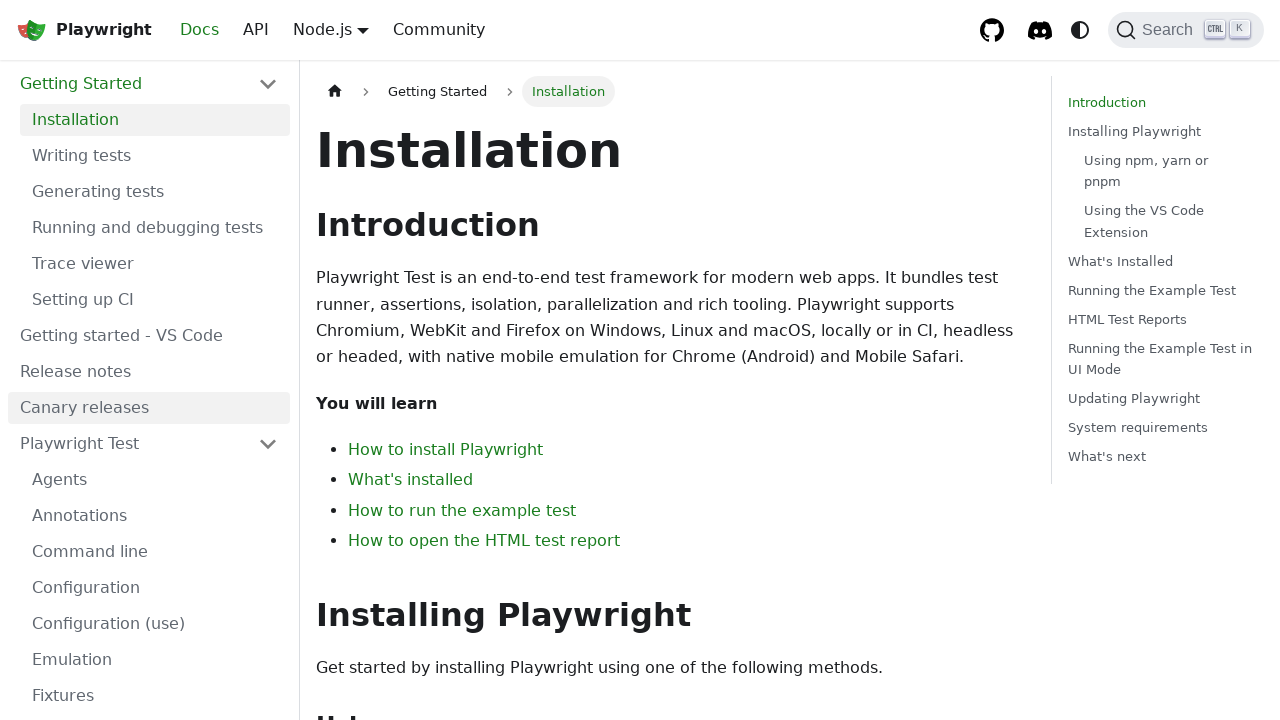